Navigates to an OpenCart demo site and verifies the page title contains "Your Store"

Starting URL: https://naveenautomationlabs.com/opencart/

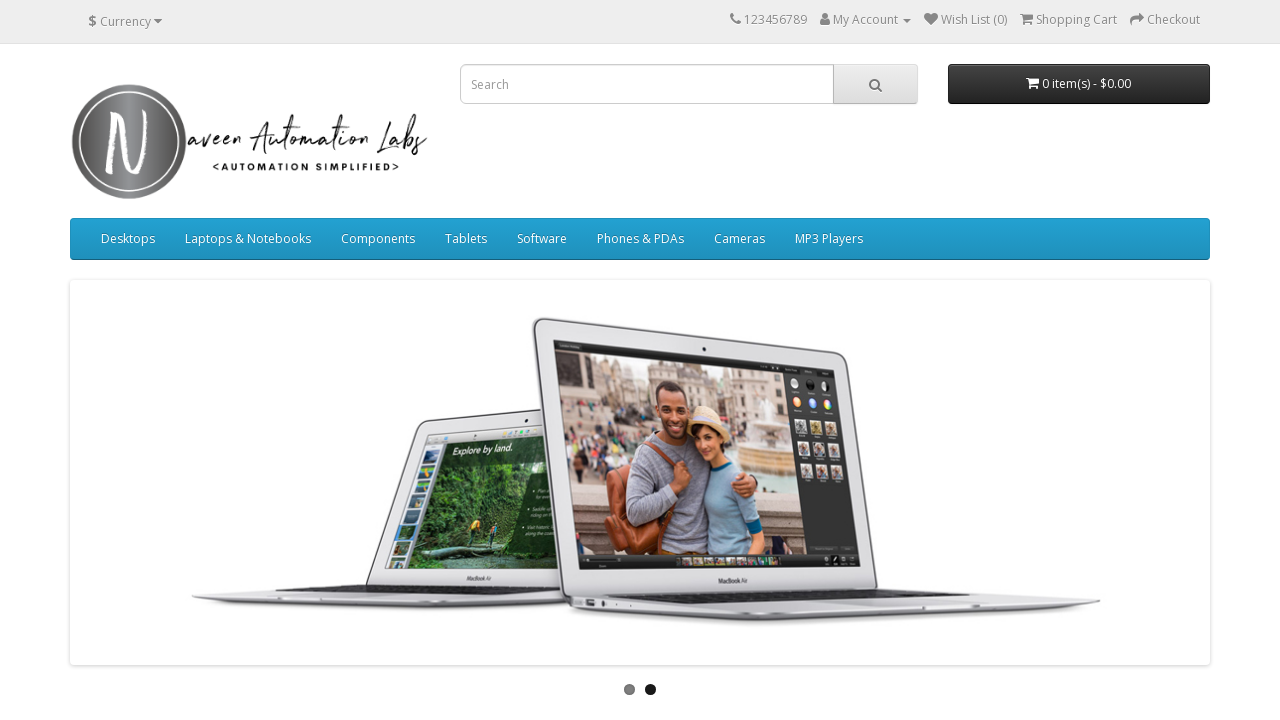

Waited for page title to contain 'Your Store'
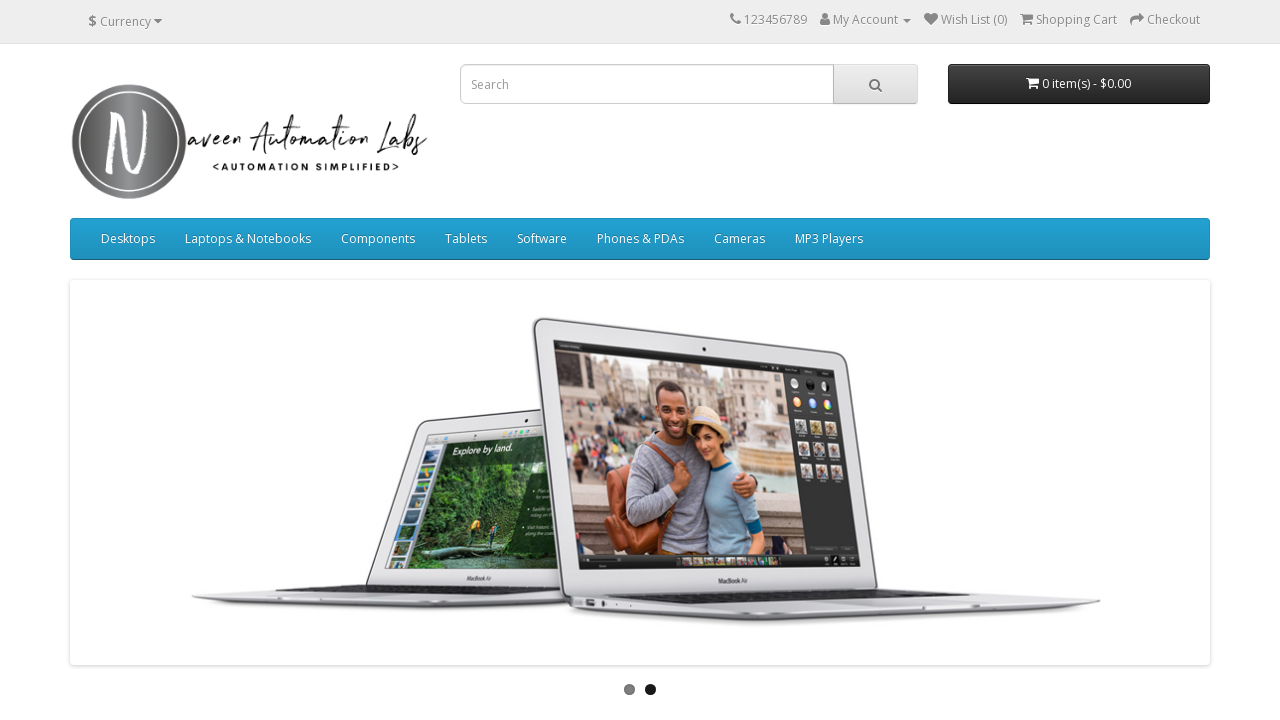

Retrieved page title: Your Store
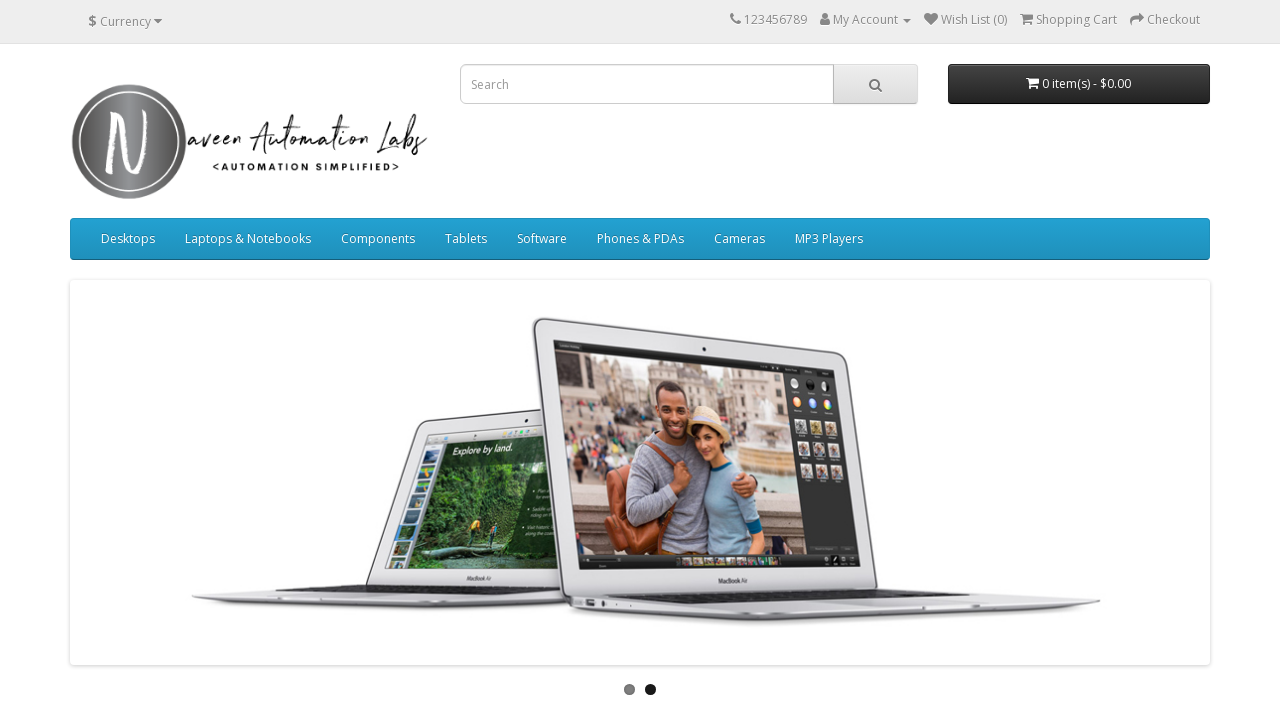

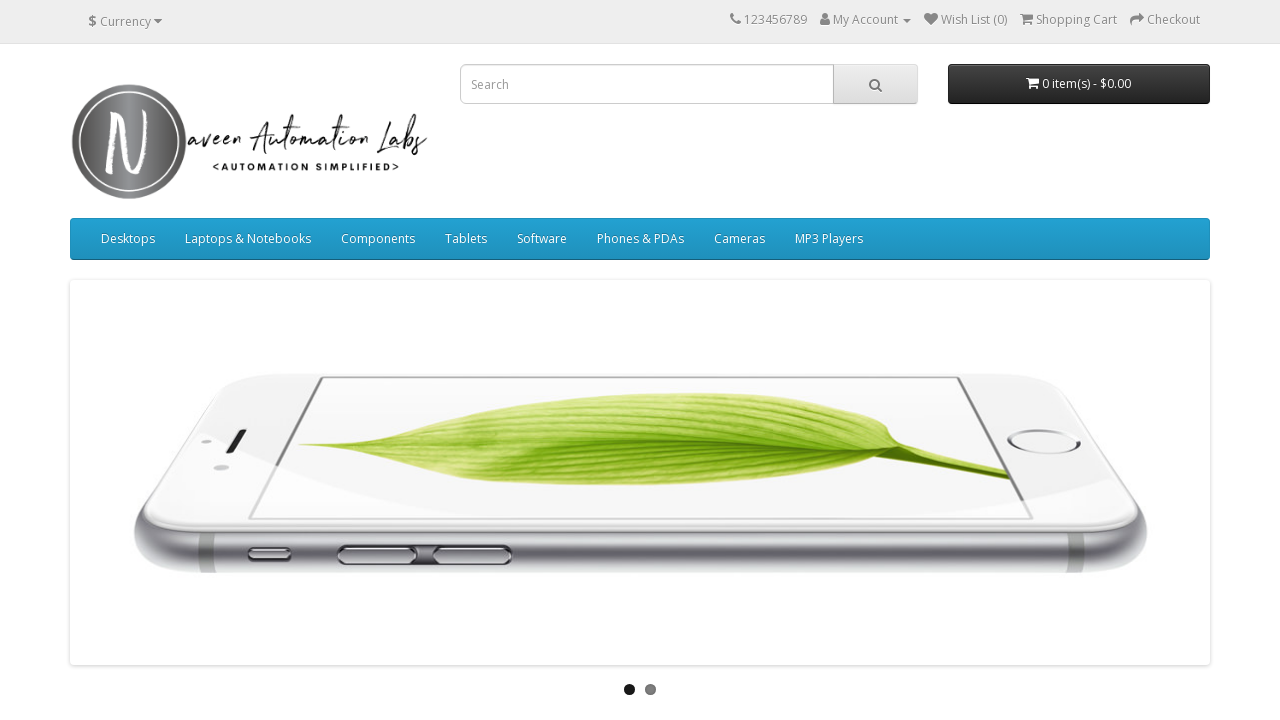